Navigates to the Form Authentication page, clicks login with empty credentials, clicks to dismiss error, and verifies error behavior

Starting URL: https://the-internet.herokuapp.com/

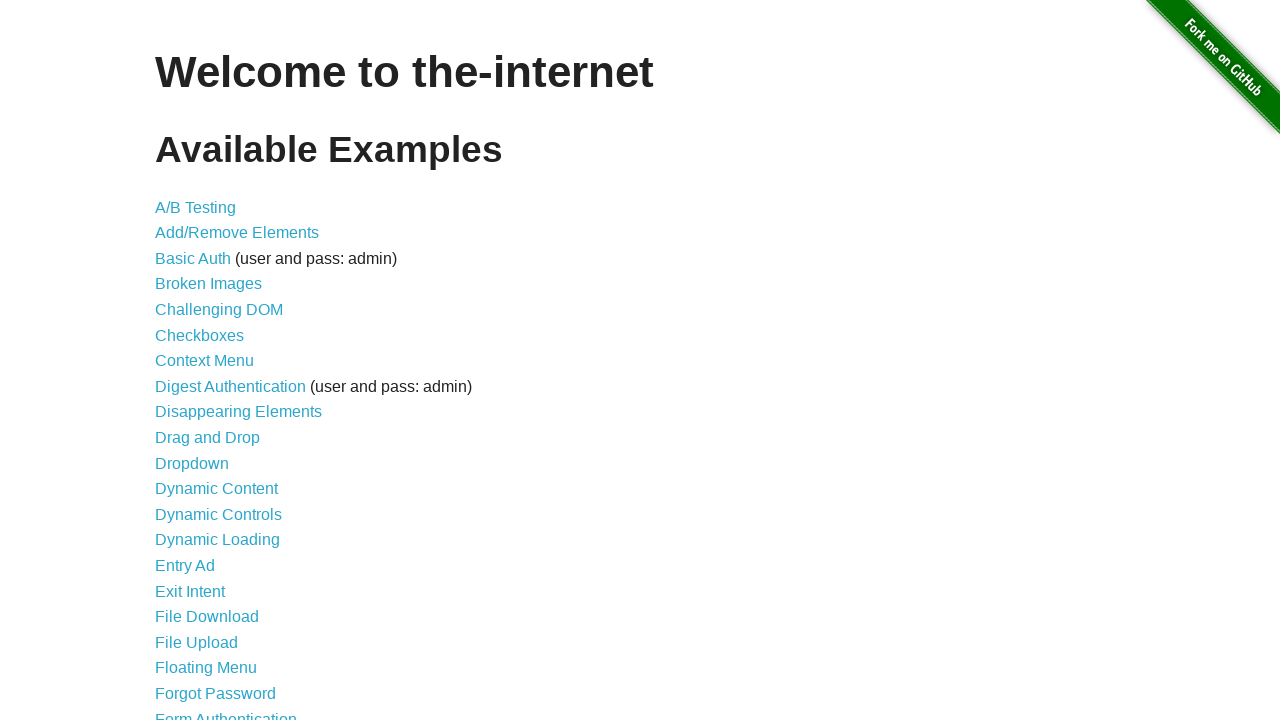

Clicked on Form Authentication link at (226, 712) on text=Form Authentication
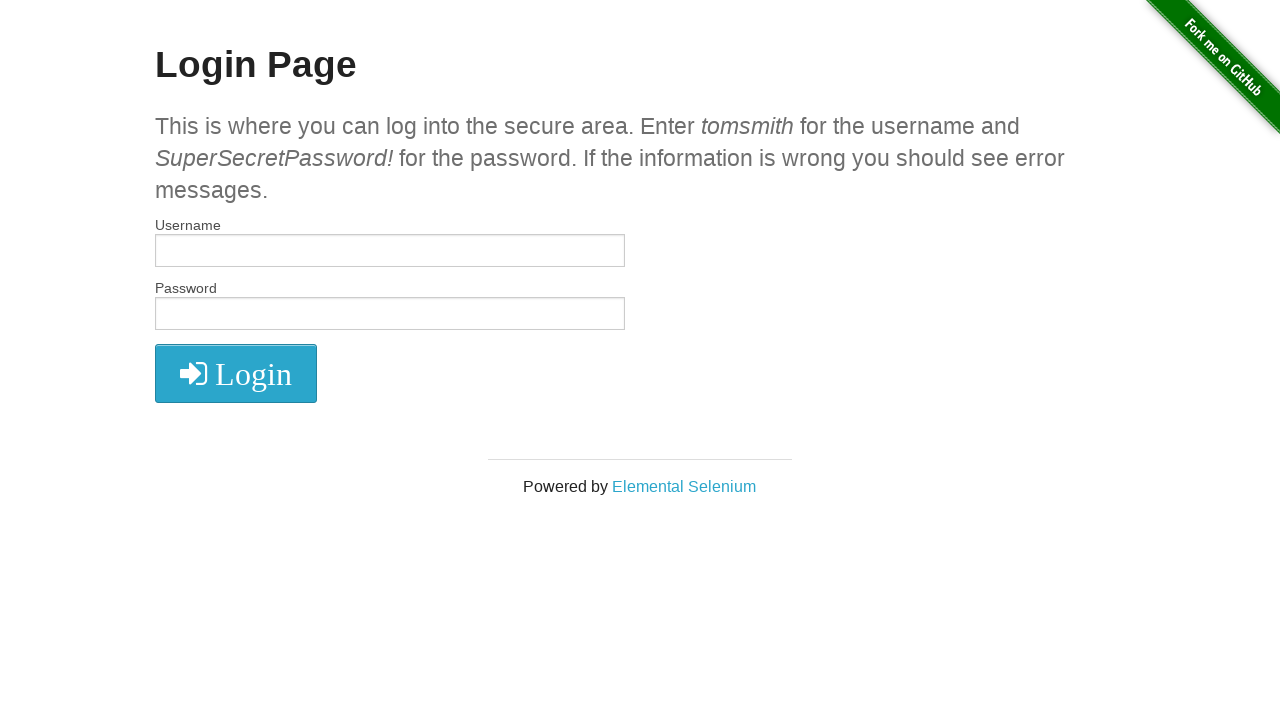

Clicked login button with empty credentials at (236, 373) on button
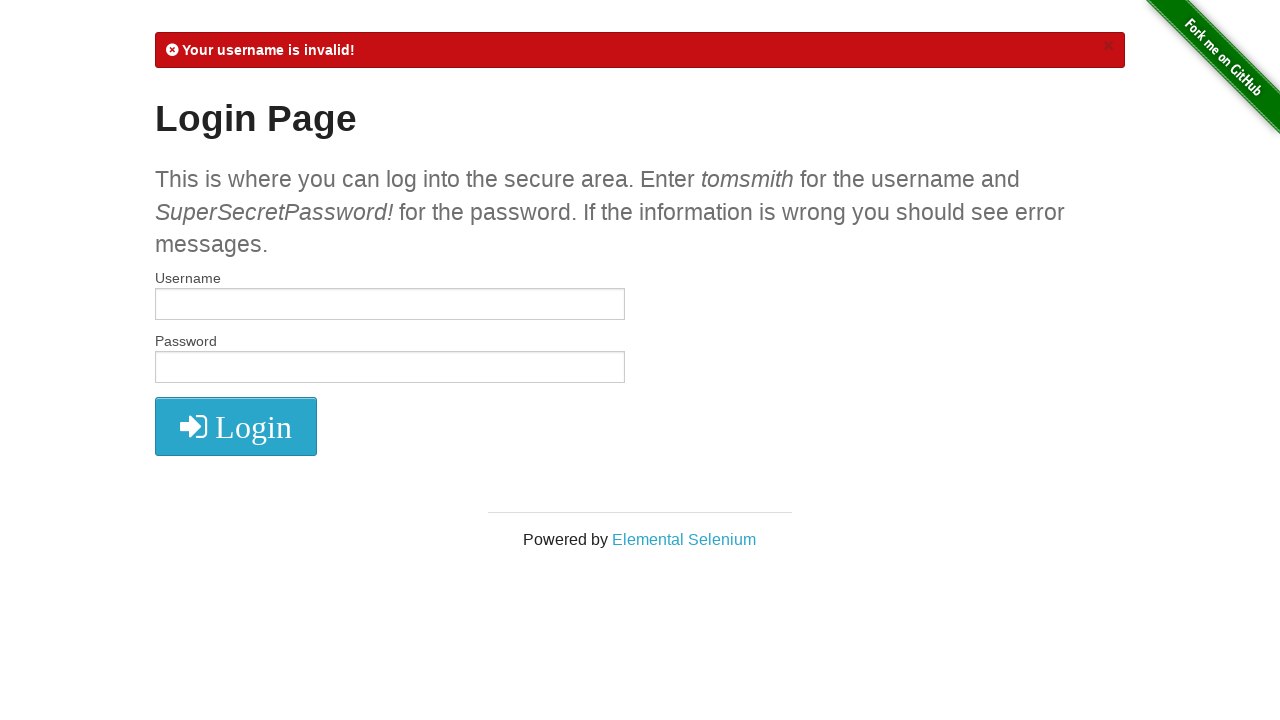

Error message appeared
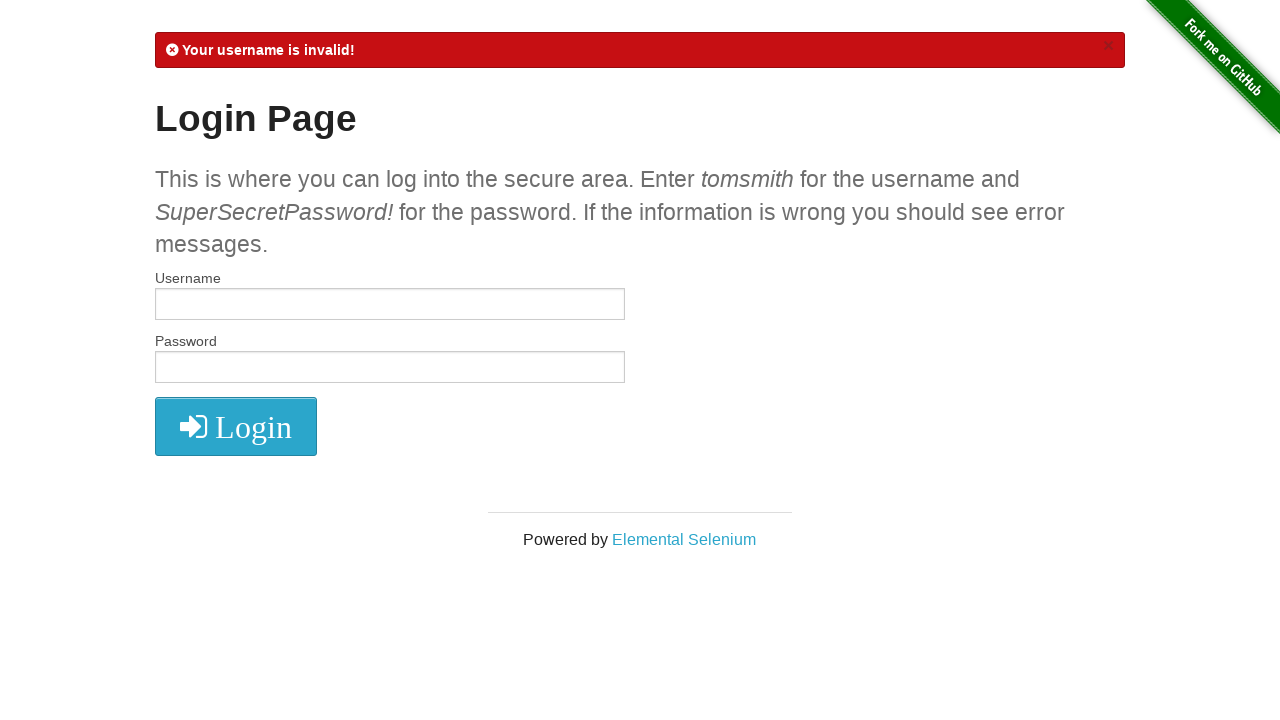

Clicked on error message to dismiss it at (640, 50) on #flash
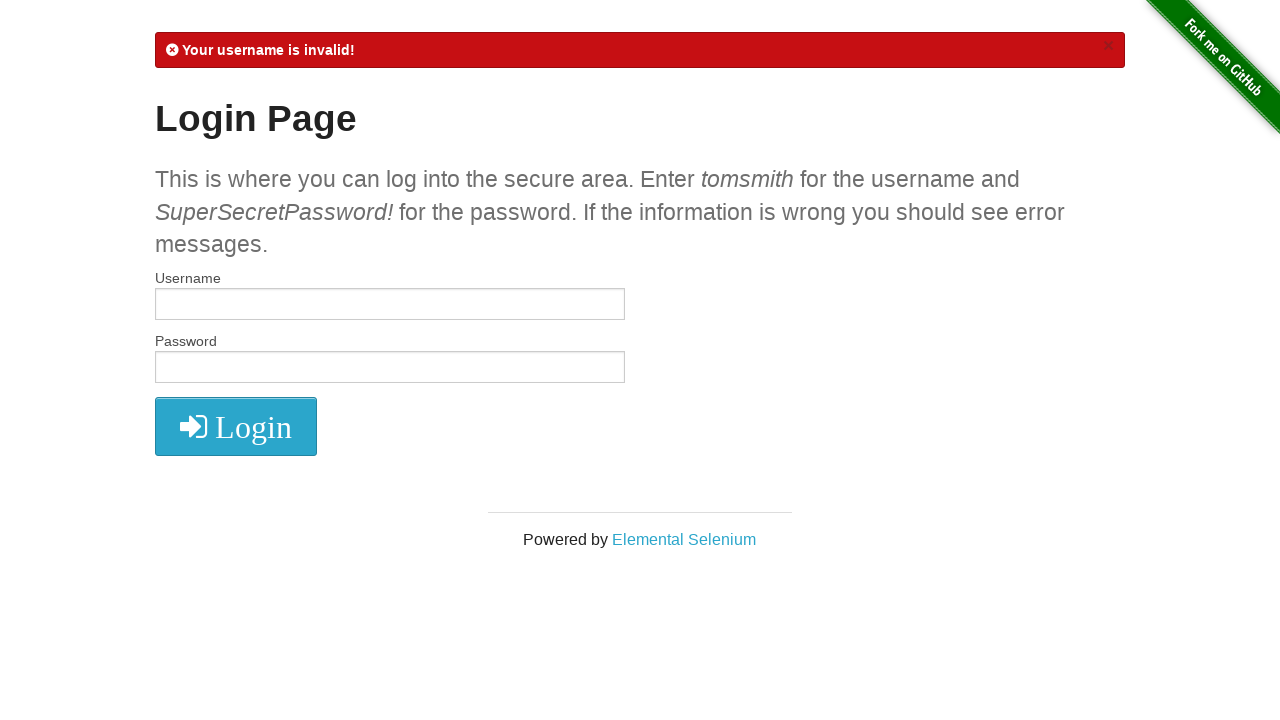

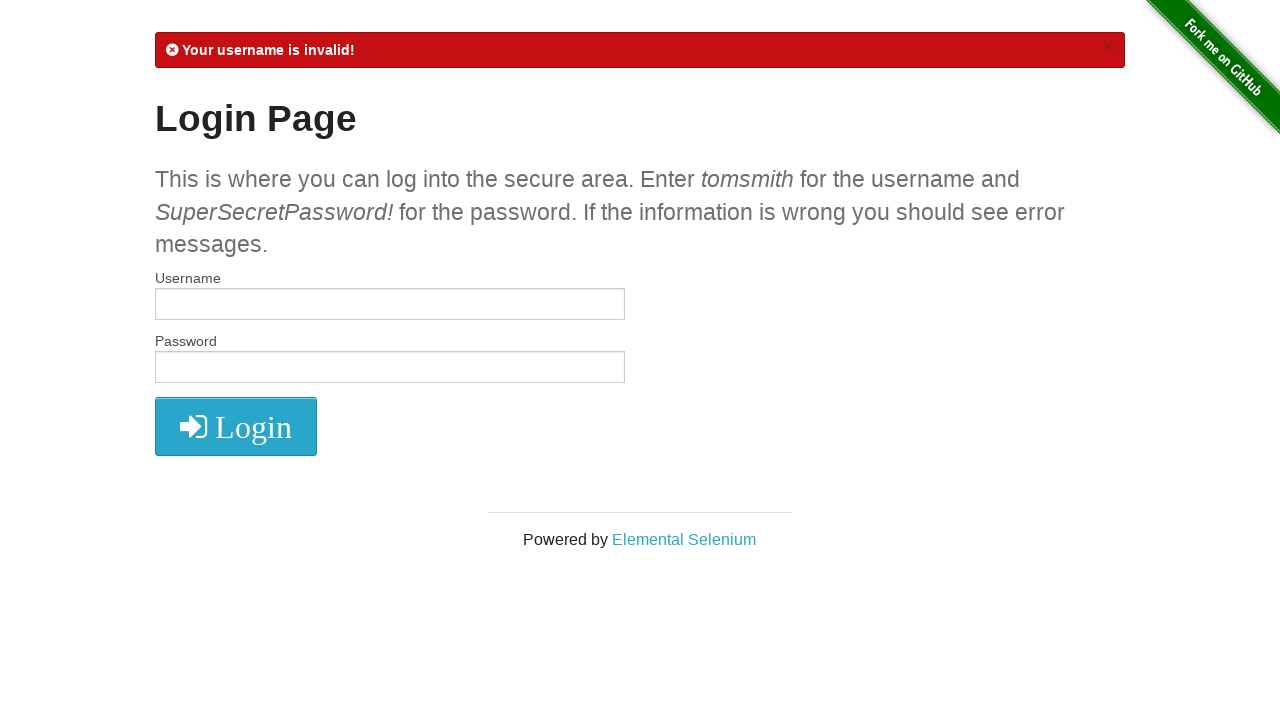